Navigates to RedBus website and verifies that the logo element is present on the page

Starting URL: https://www.redbus.in/

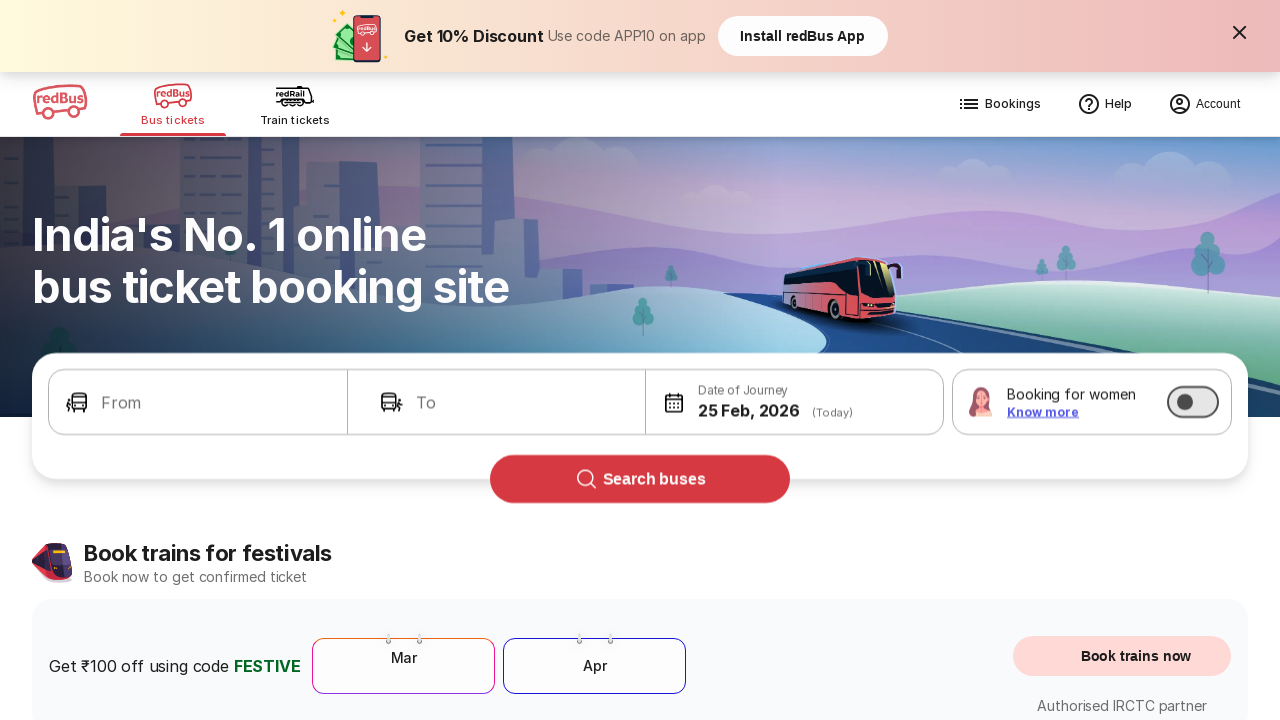

Navigated to RedBus website
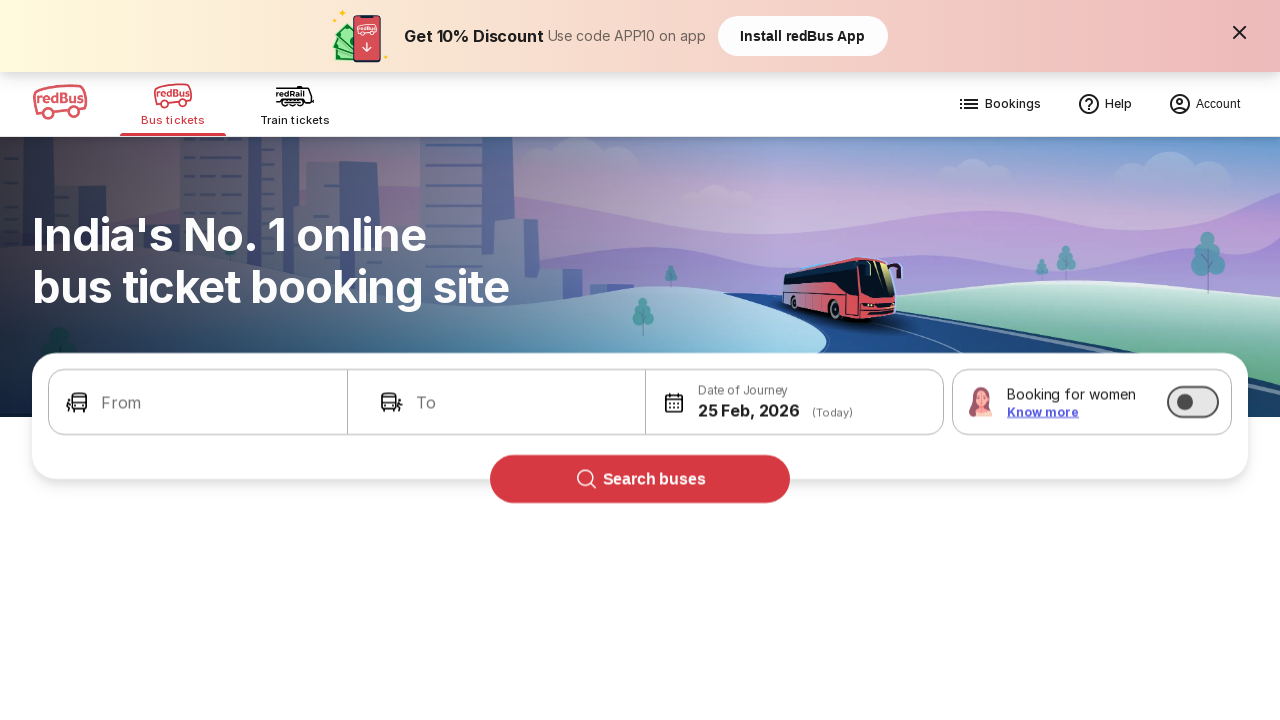

RedBus logo element loaded and visible
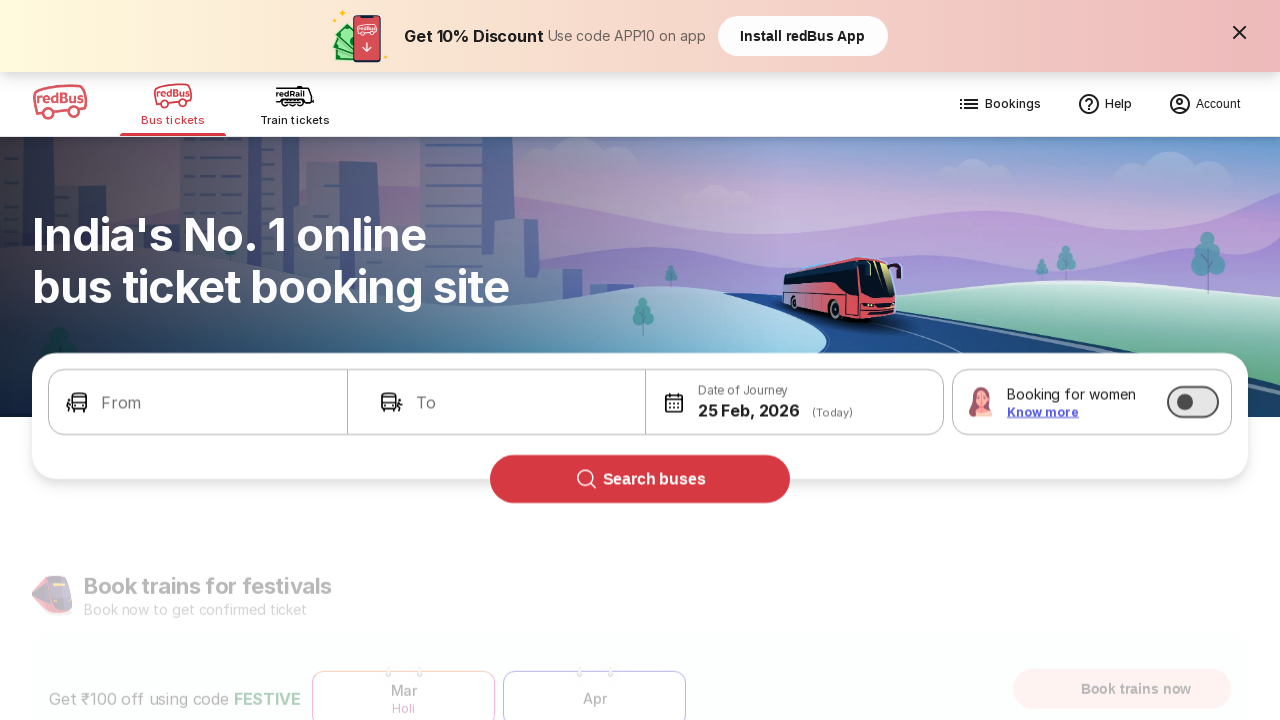

Verified RedBus logo is visible on the page
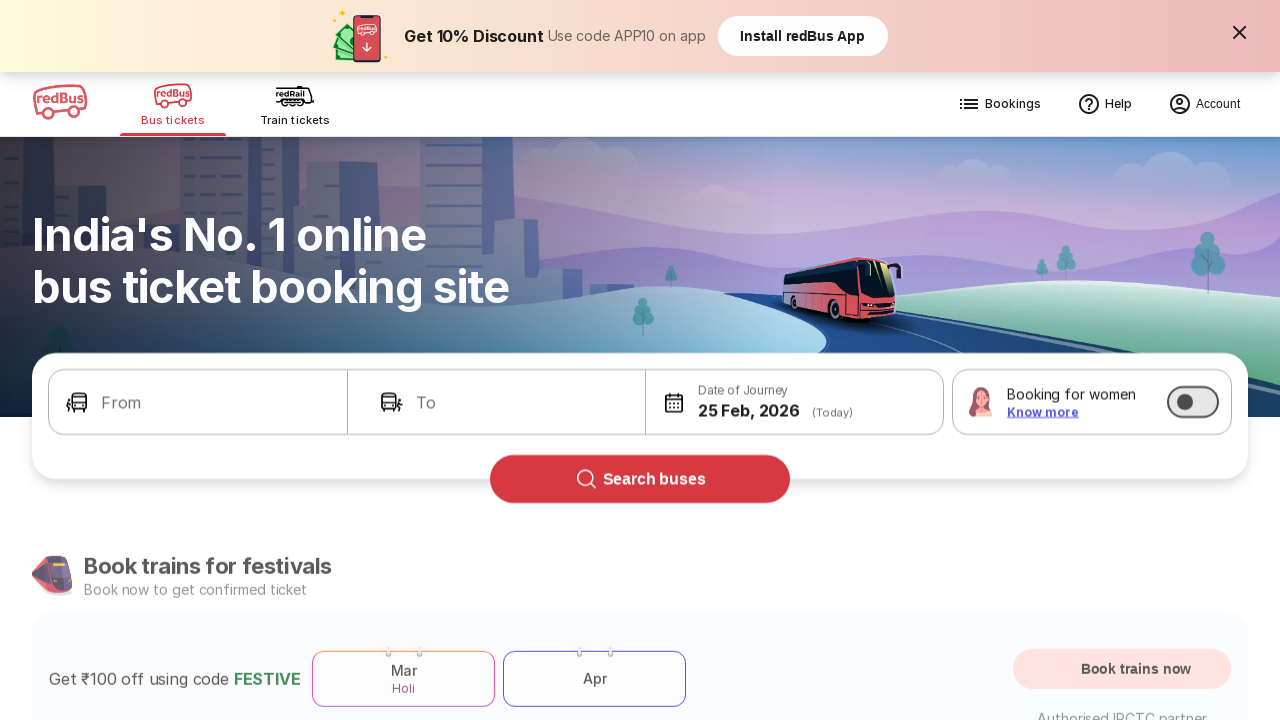

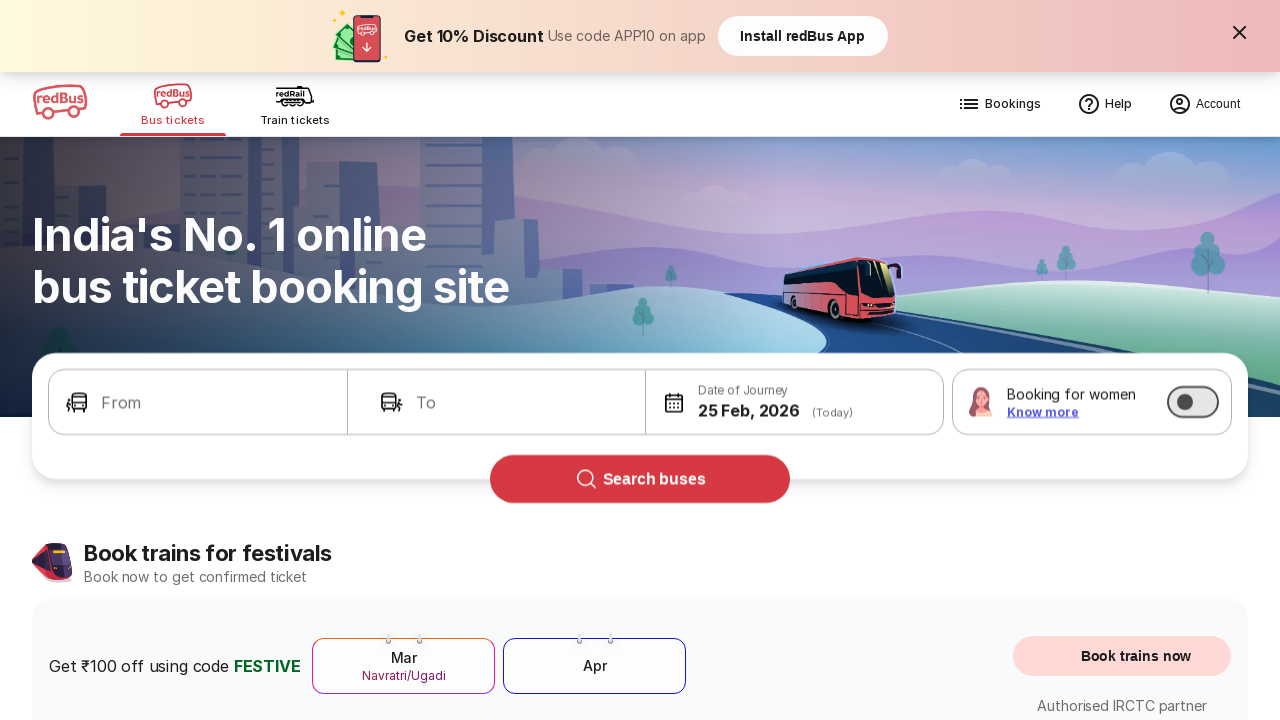